Tests alert handling functionality by entering text in a field, triggering different types of alerts, and accepting or dismissing them

Starting URL: https://rahulshettyacademy.com/AutomationPractice/

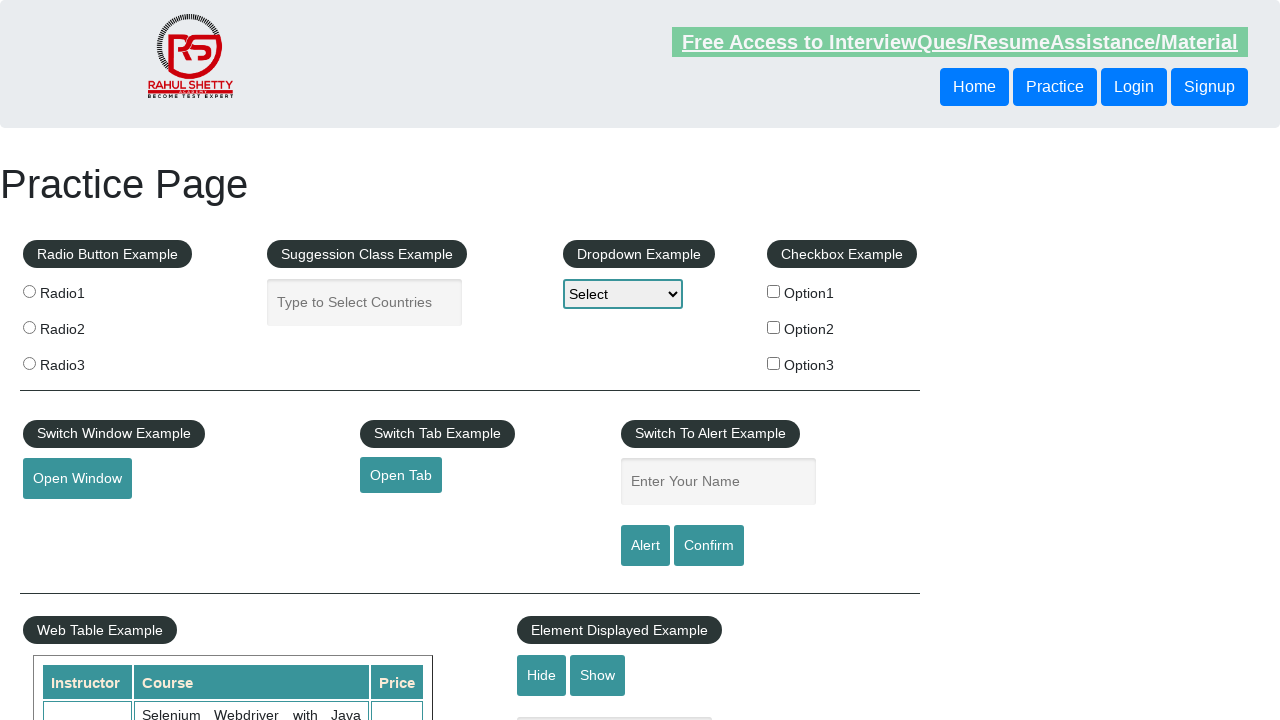

Navigated to AutomationPractice page
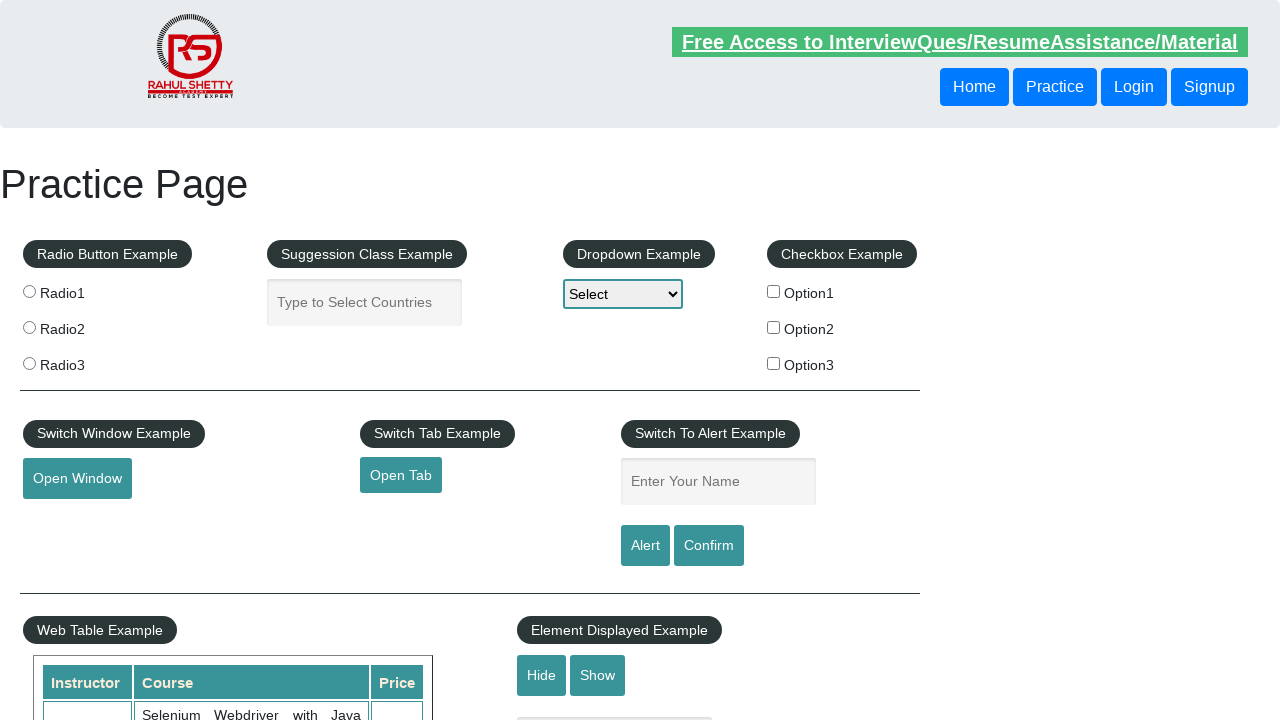

Filled name field with 'Wynand' on #name
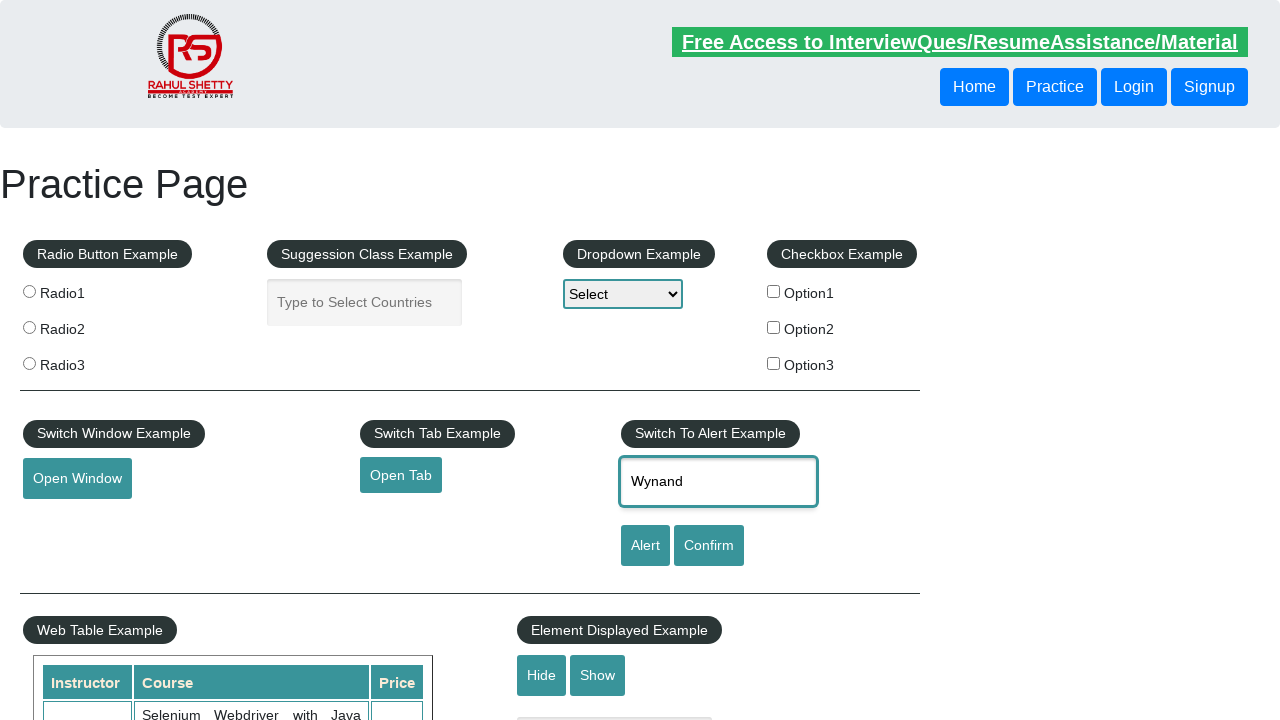

Clicked alert button to trigger alert dialog at (645, 546) on #alertbtn
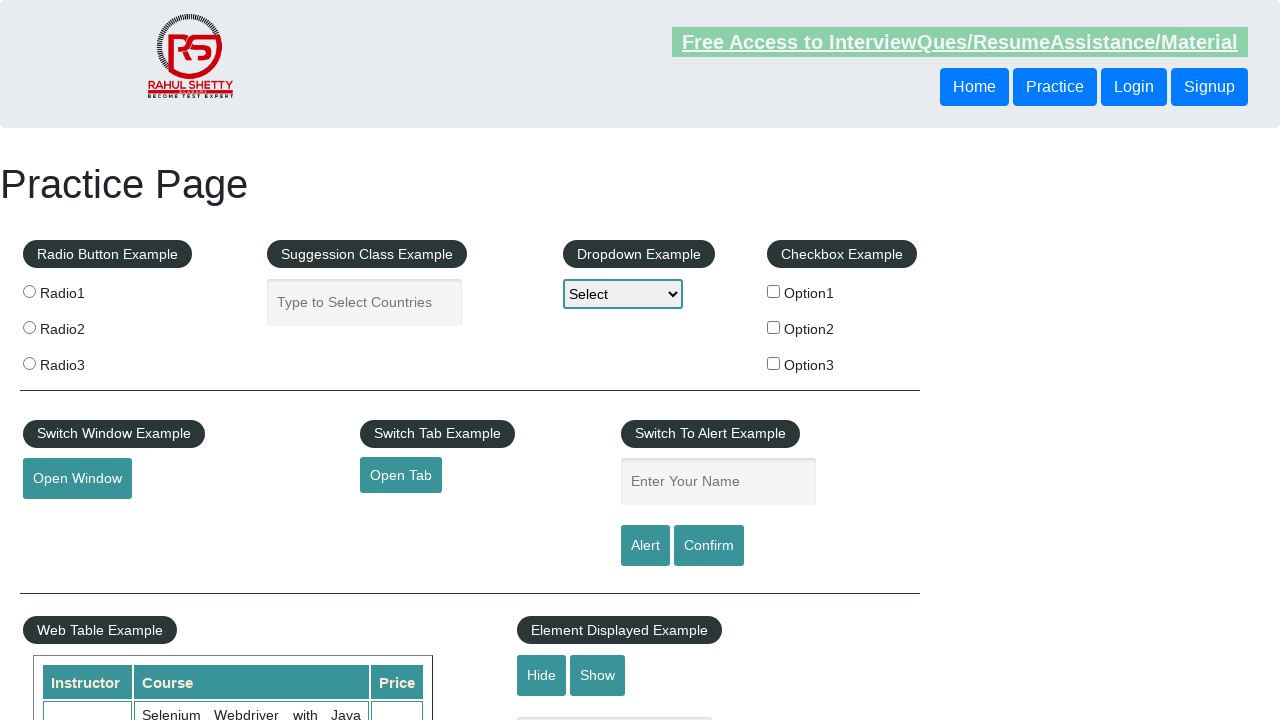

Alert dialog was accepted
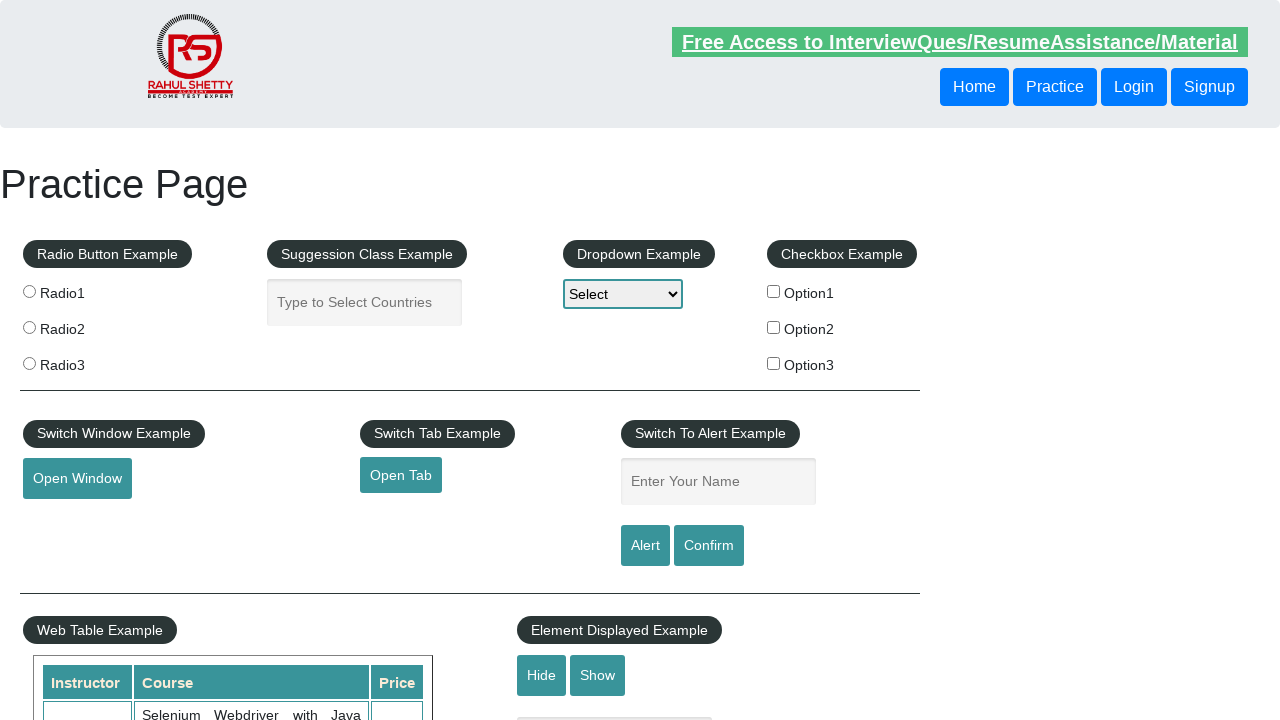

Filled name field again with 'Wynand' on input[id='name']
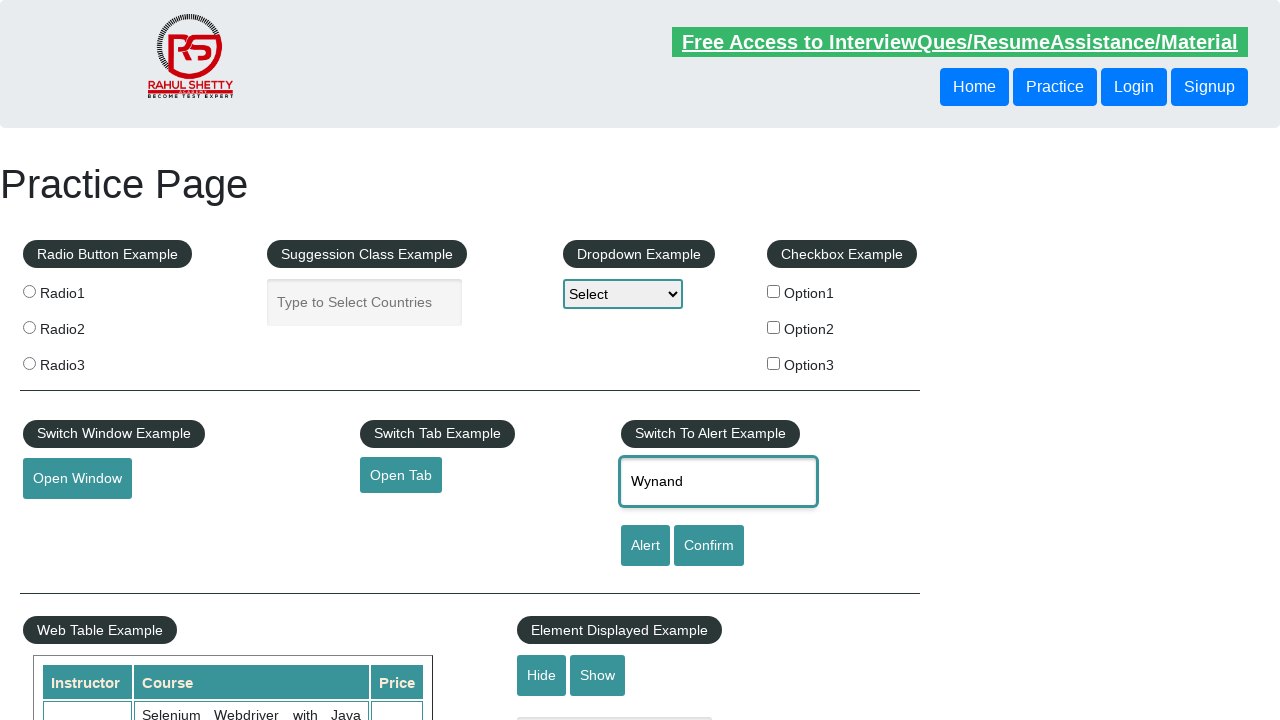

Clicked confirm button to trigger confirm dialog at (709, 546) on input[id='confirmbtn']
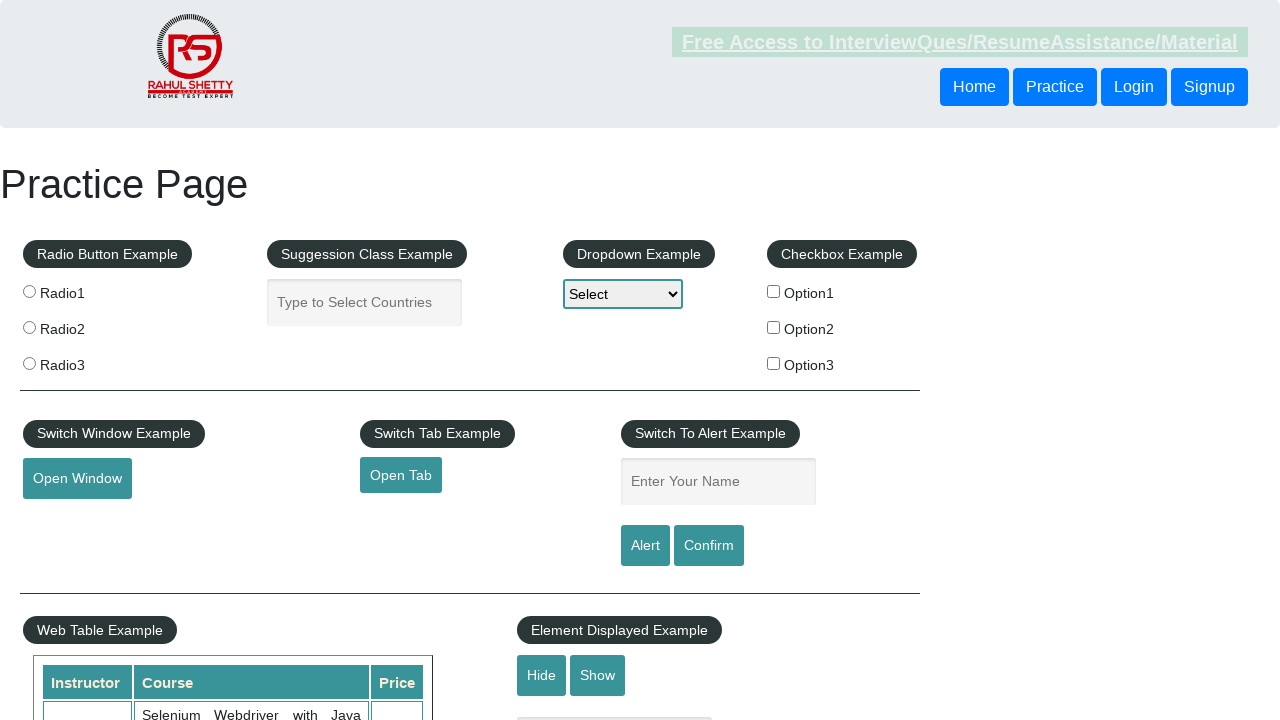

Confirm dialog was dismissed
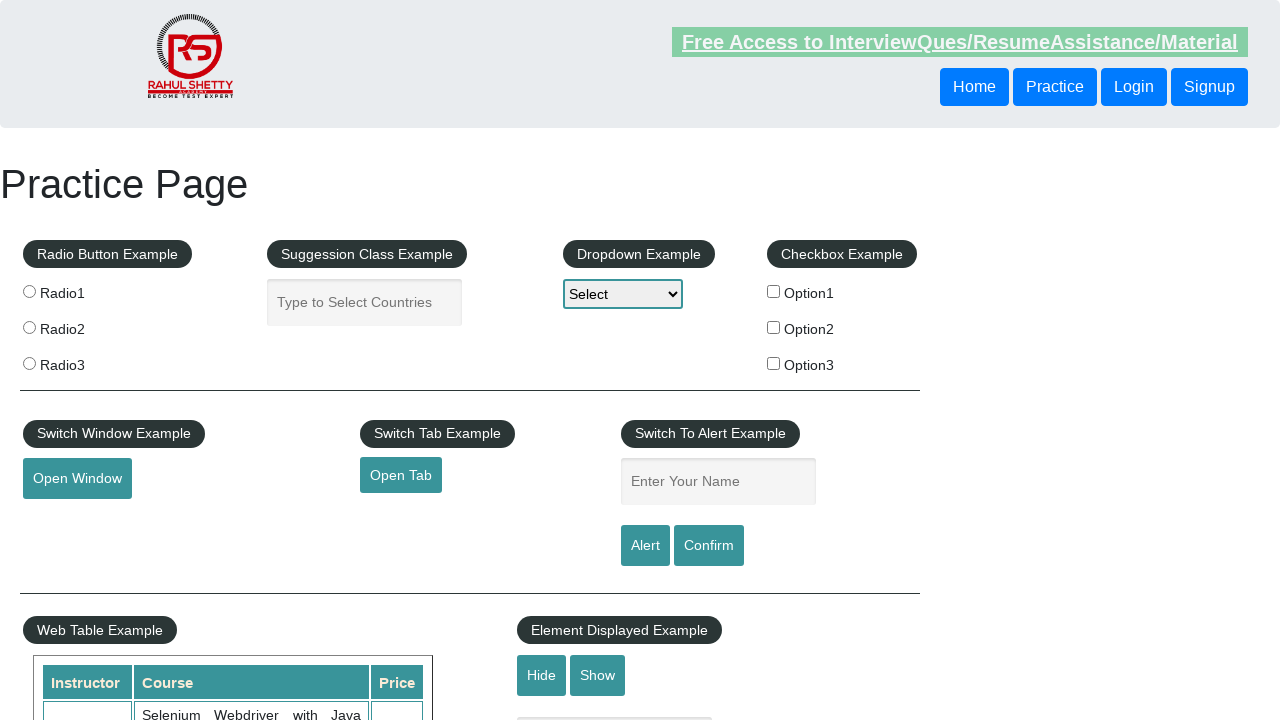

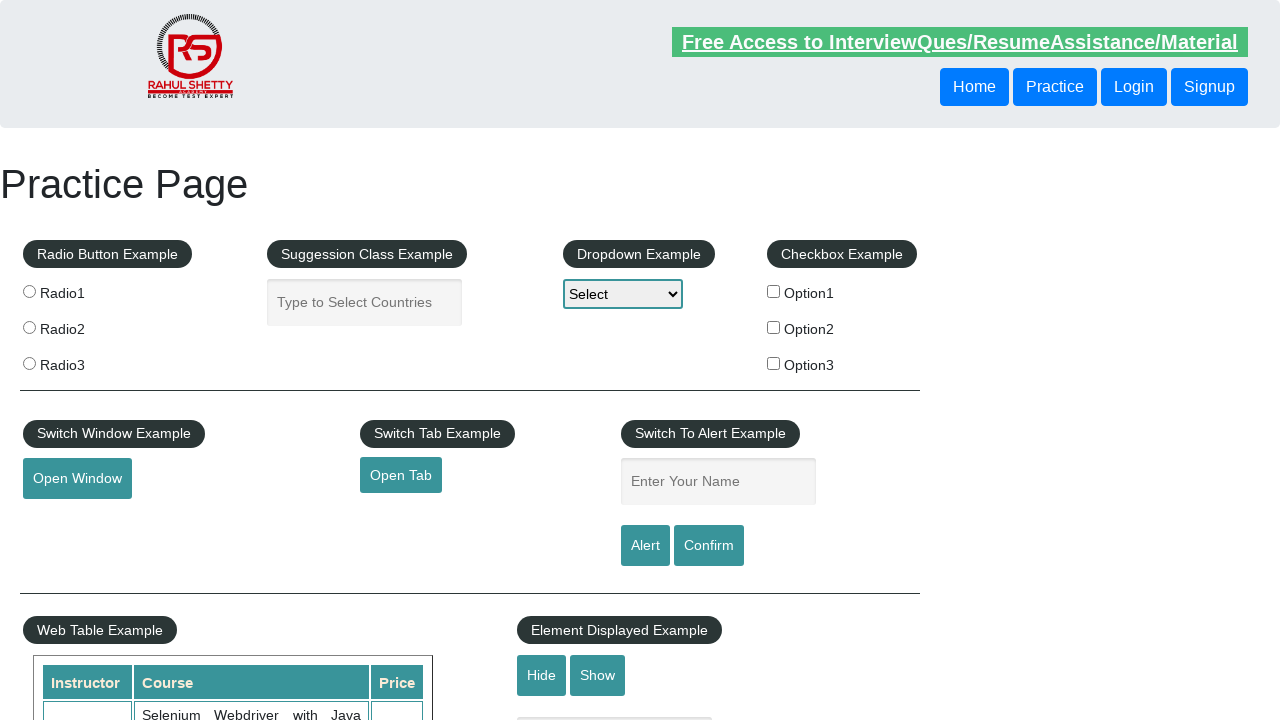